Navigates to a test automation practice page and interacts with a country dropdown menu to verify all options are accessible

Starting URL: https://testautomationpractice.blogspot.com/

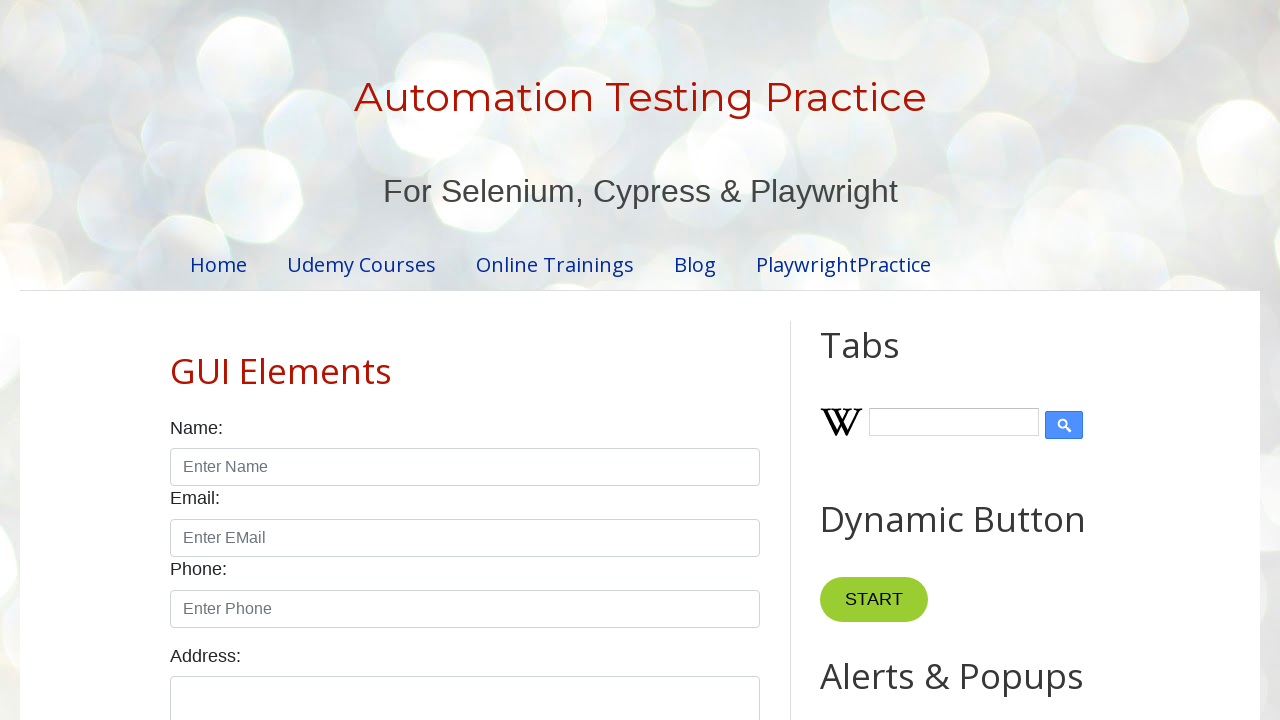

Navigated to test automation practice page
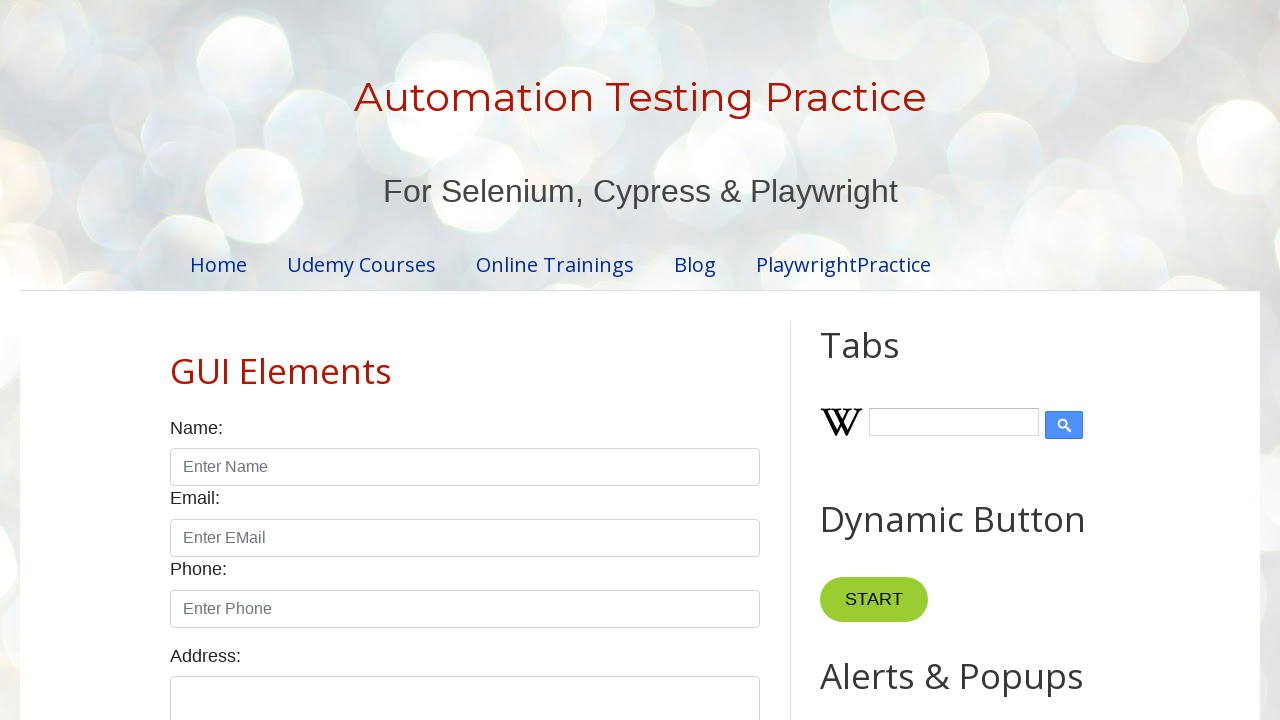

Located country dropdown element
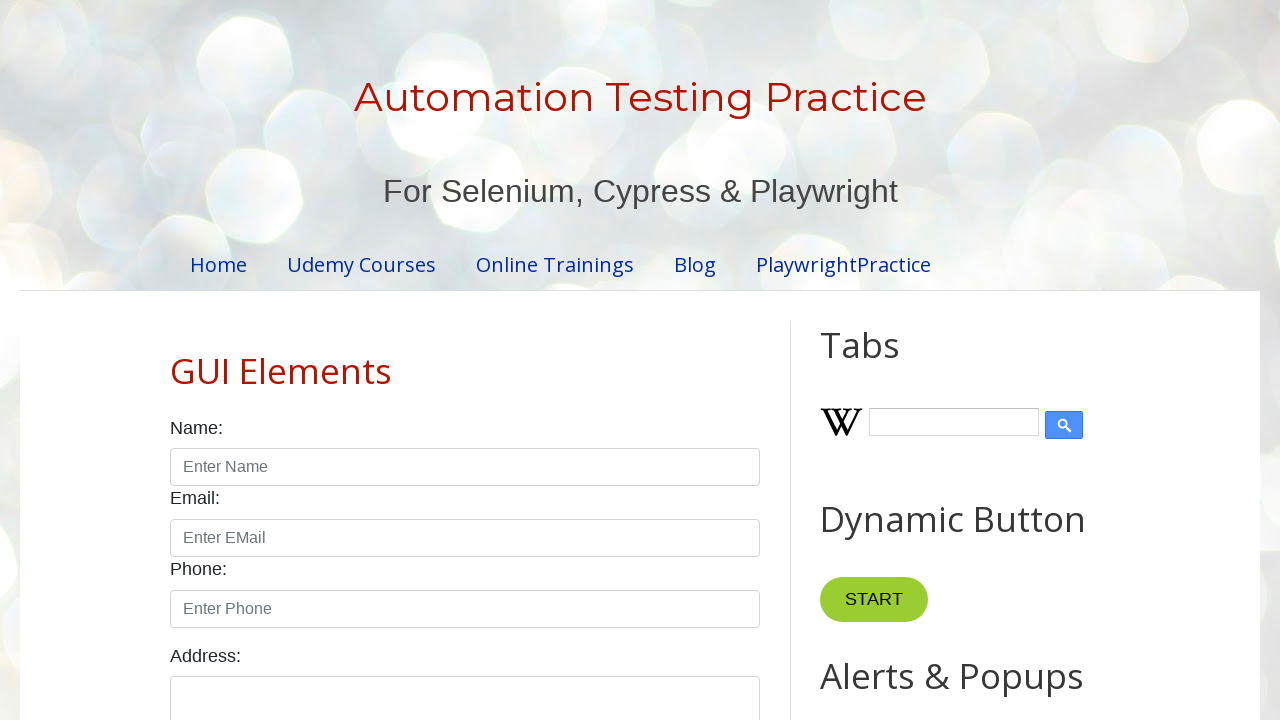

Retrieved all options from dropdown (10 options found)
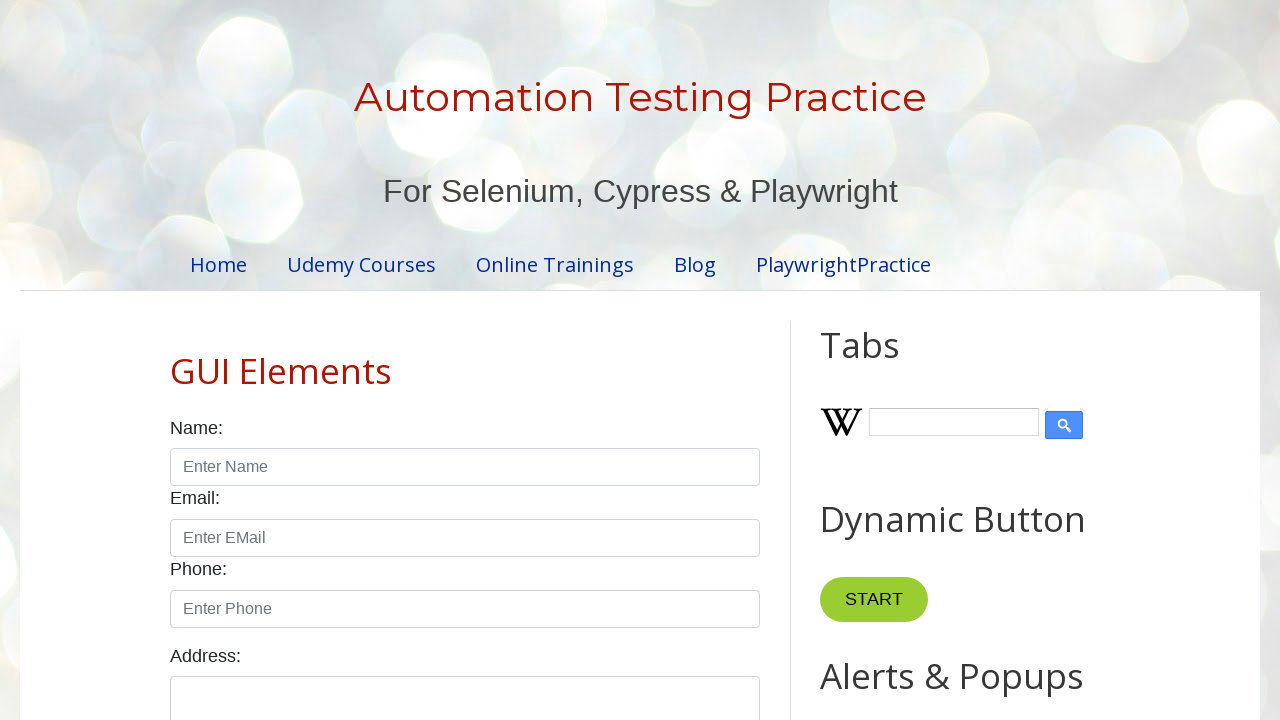

Verified dropdown contains options
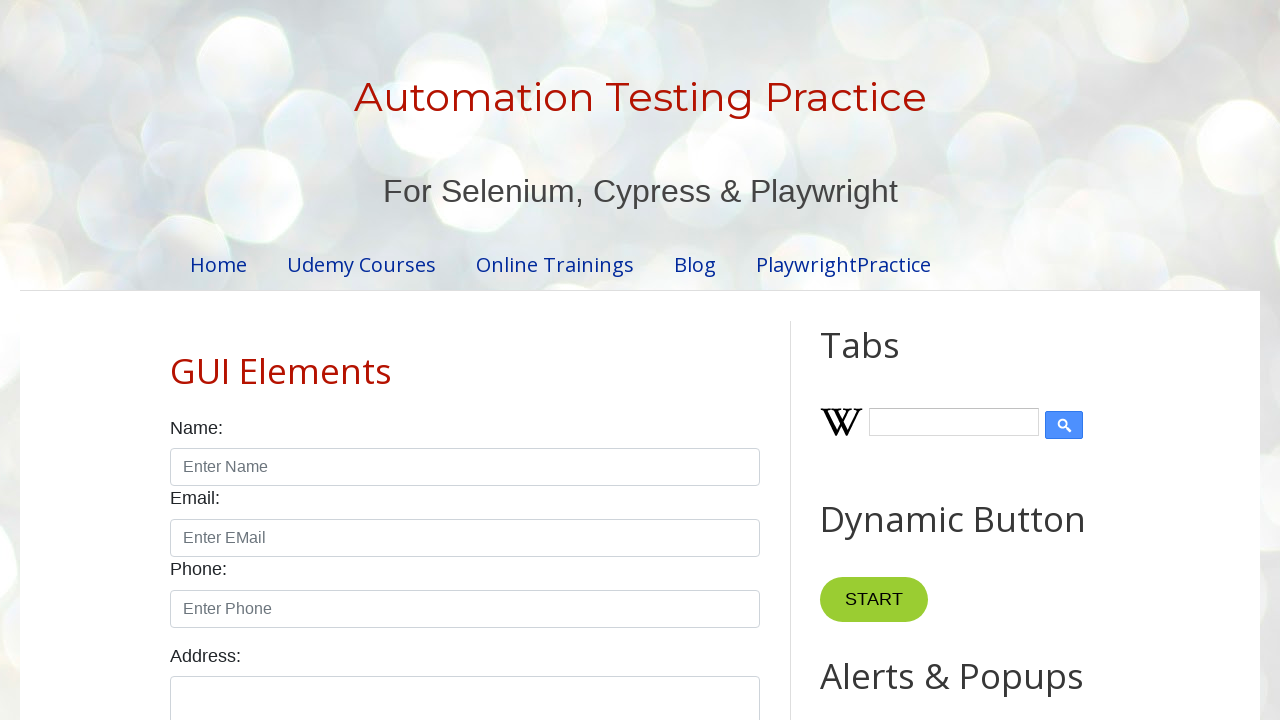

Selected country option at index 5 from dropdown on select#country
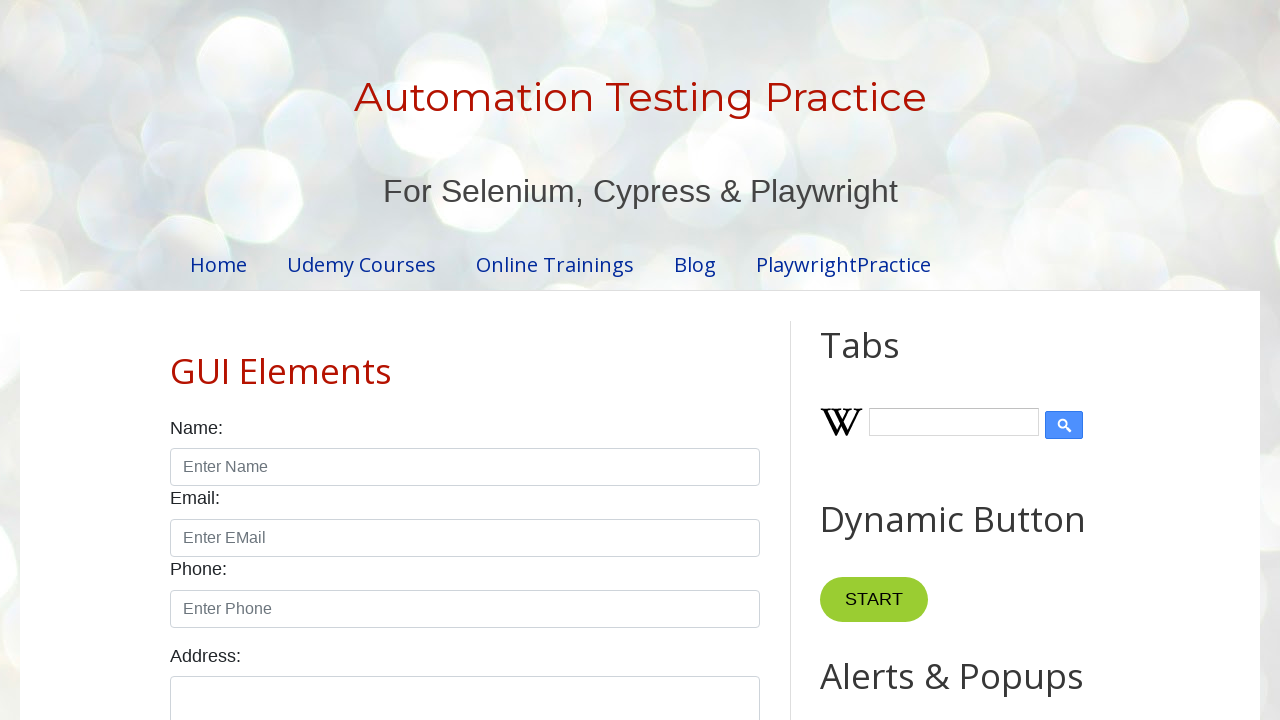

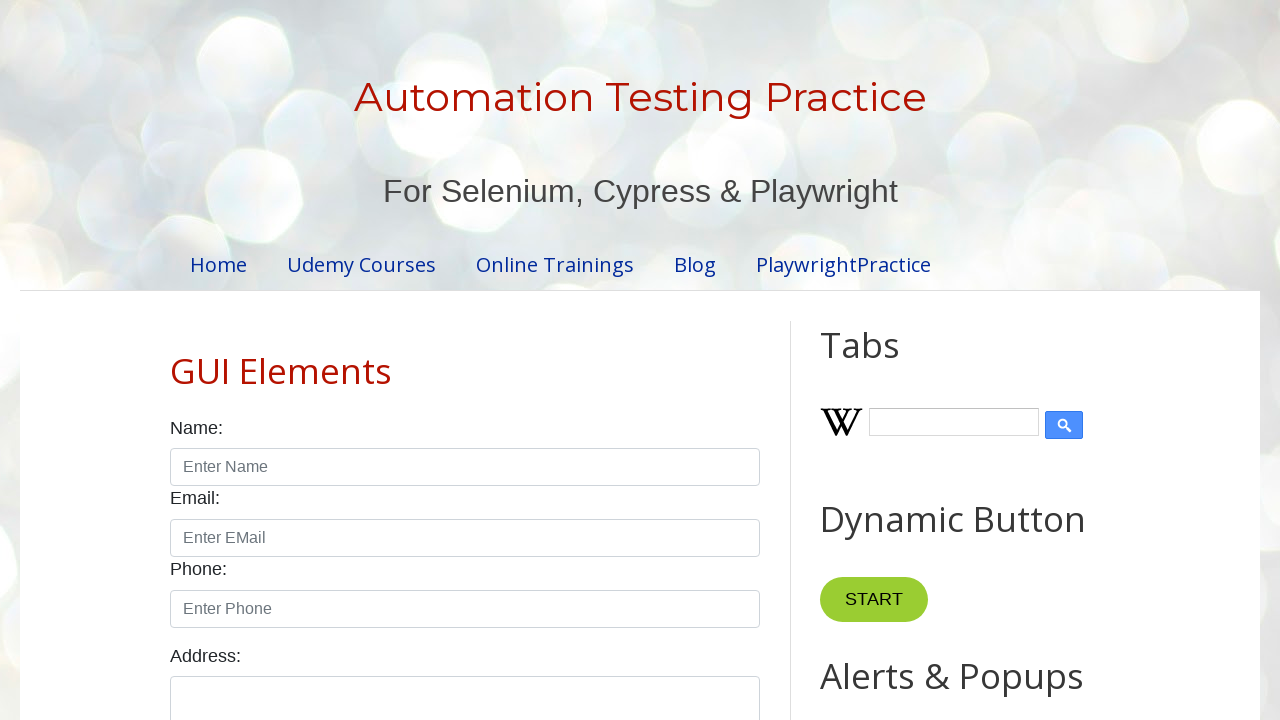